Tests that frame 2 loads with correct content and has specific dimensions (100x100 pixels)

Starting URL: https://demoqa.com/elements

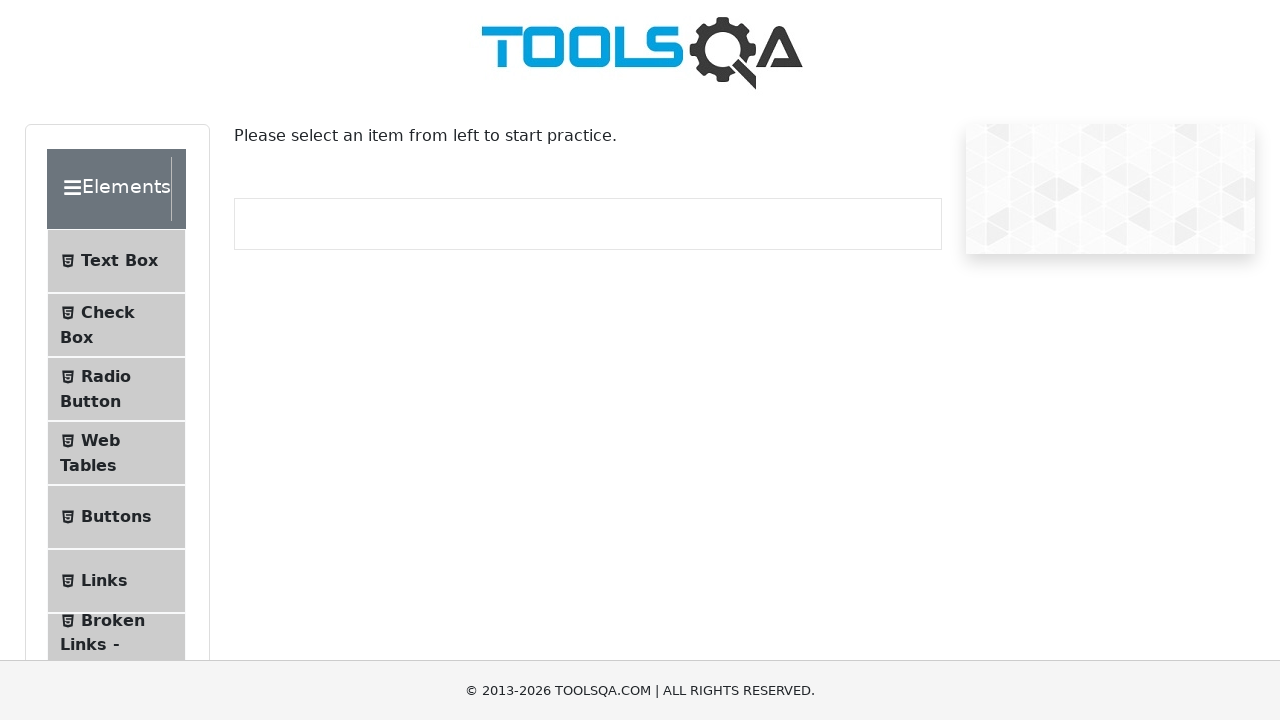

Clicked on 'Alerts, Frame & Windows' section at (107, 360) on internal:text="Alerts, Frame & Windows"i
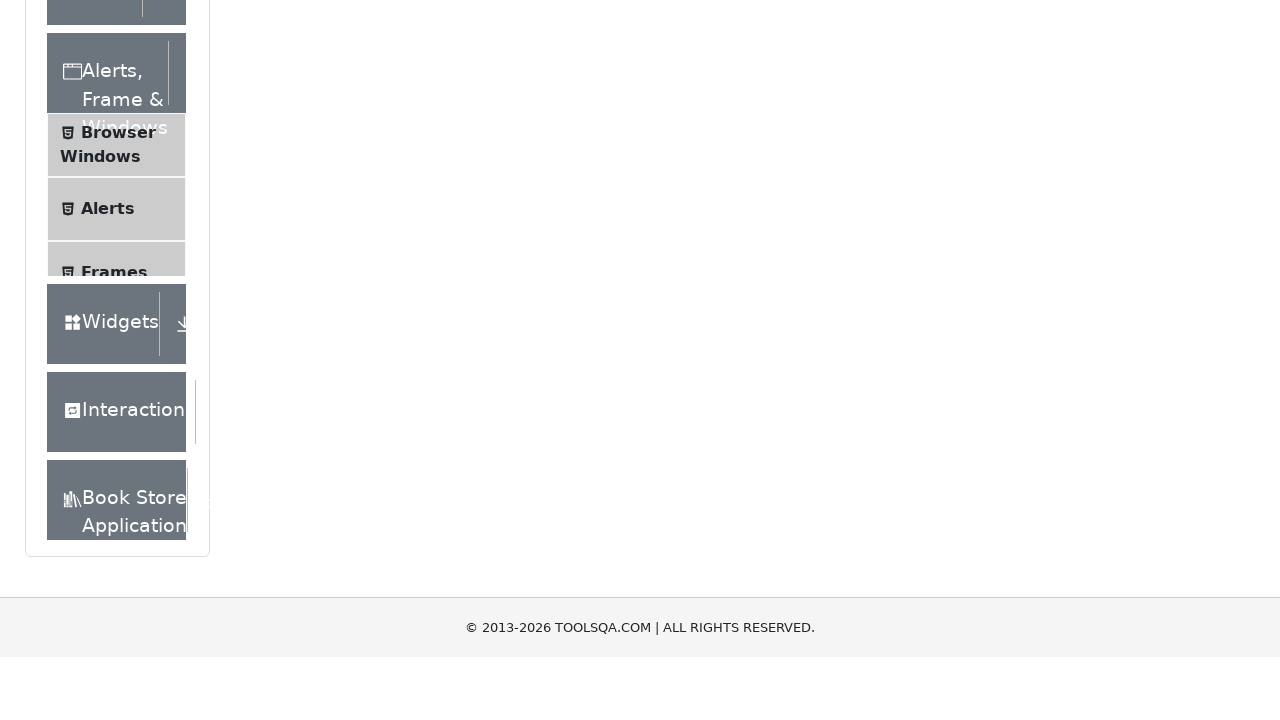

Clicked on Frames option (non-nested) at (116, 336) on li >> internal:has-text="Frames"i >> internal:has-not-text="Nested"i
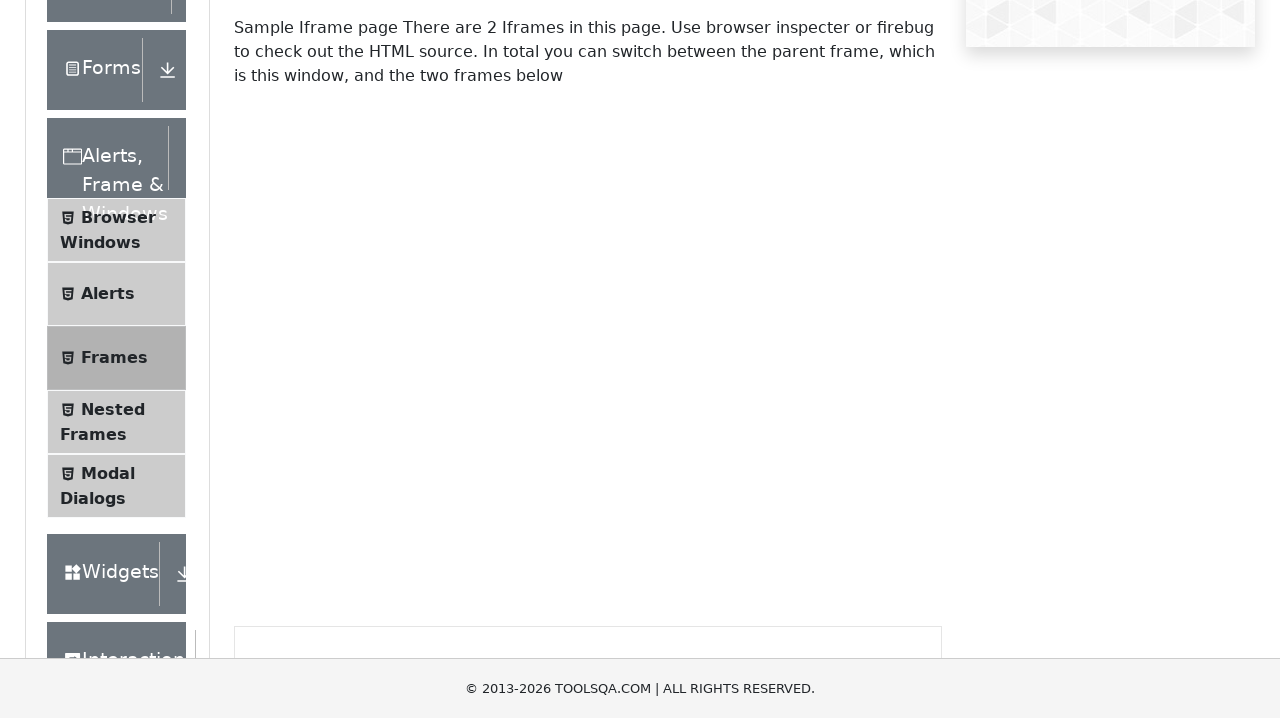

Retrieved text content from frame2
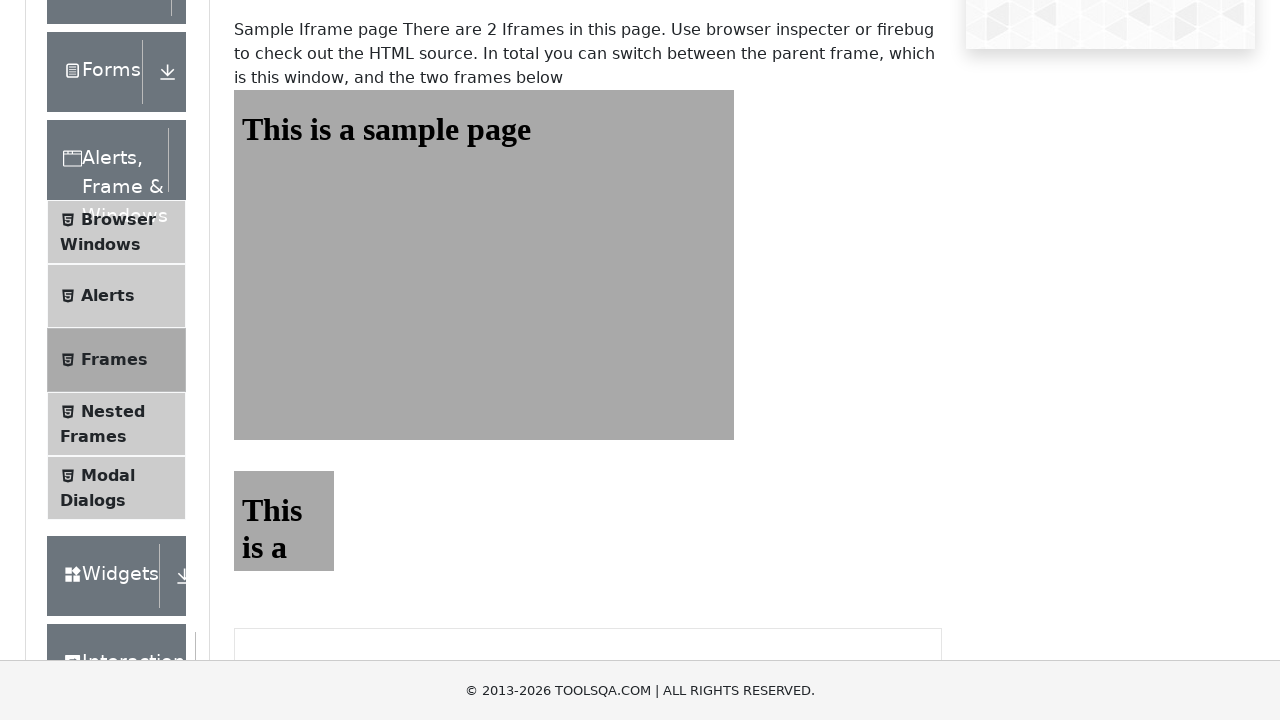

Verified frame2 contains 'This is a sample page'
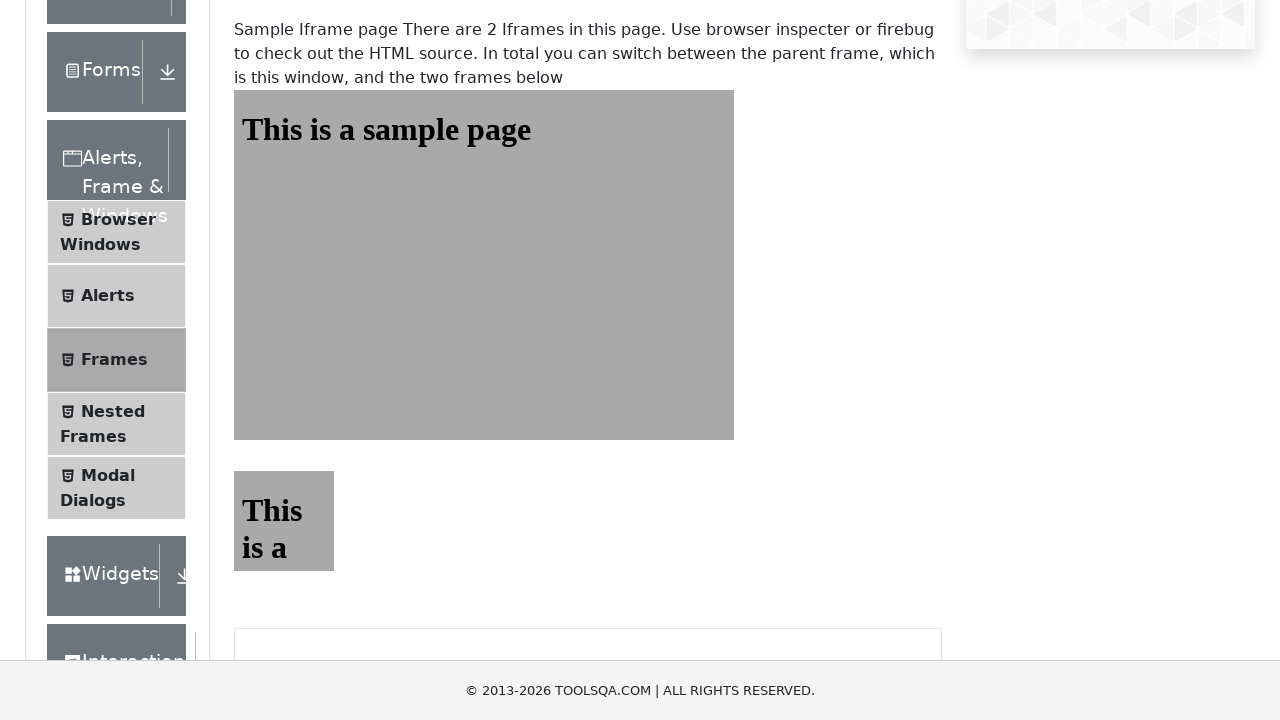

Retrieved frame2 width attribute
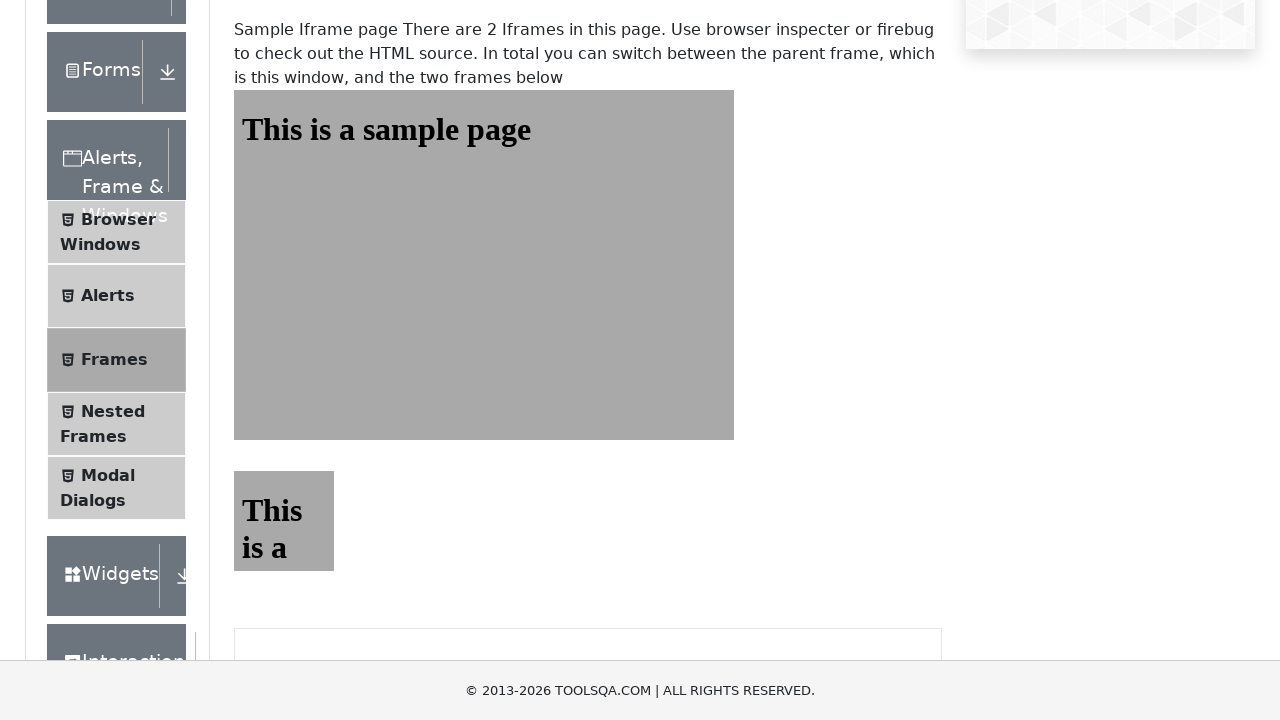

Retrieved frame2 height attribute
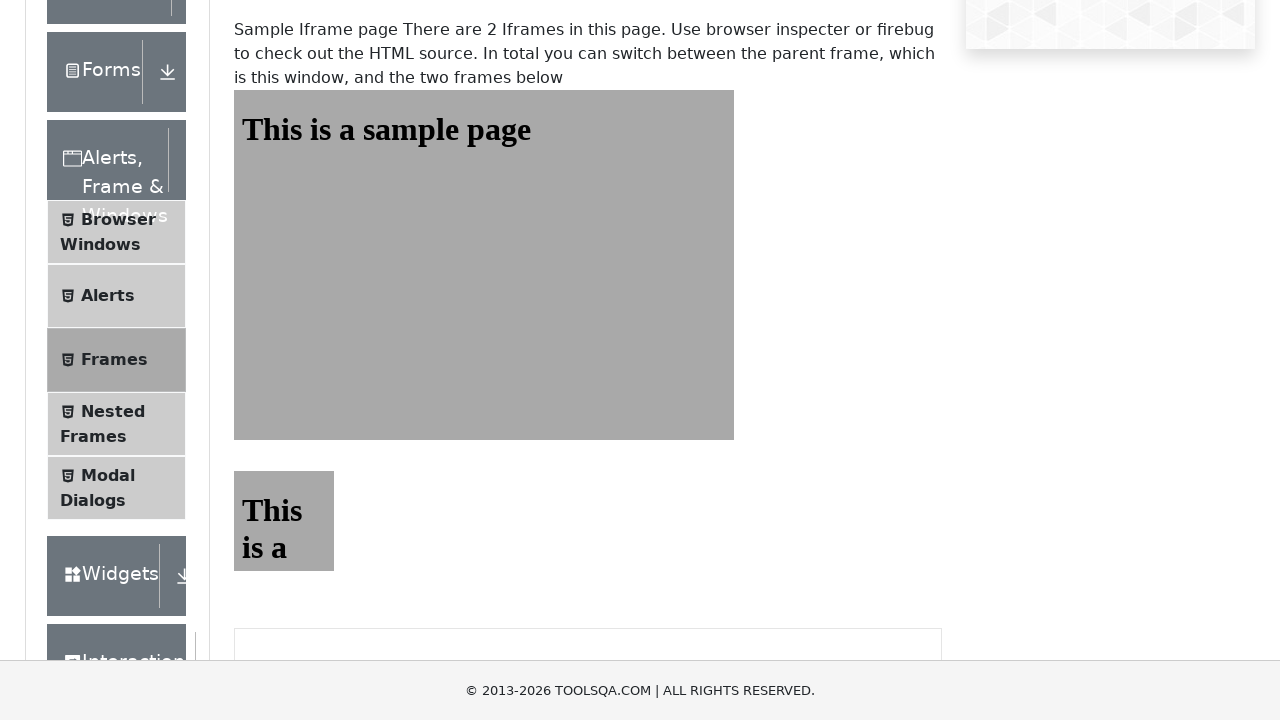

Verified frame2 width is 100px
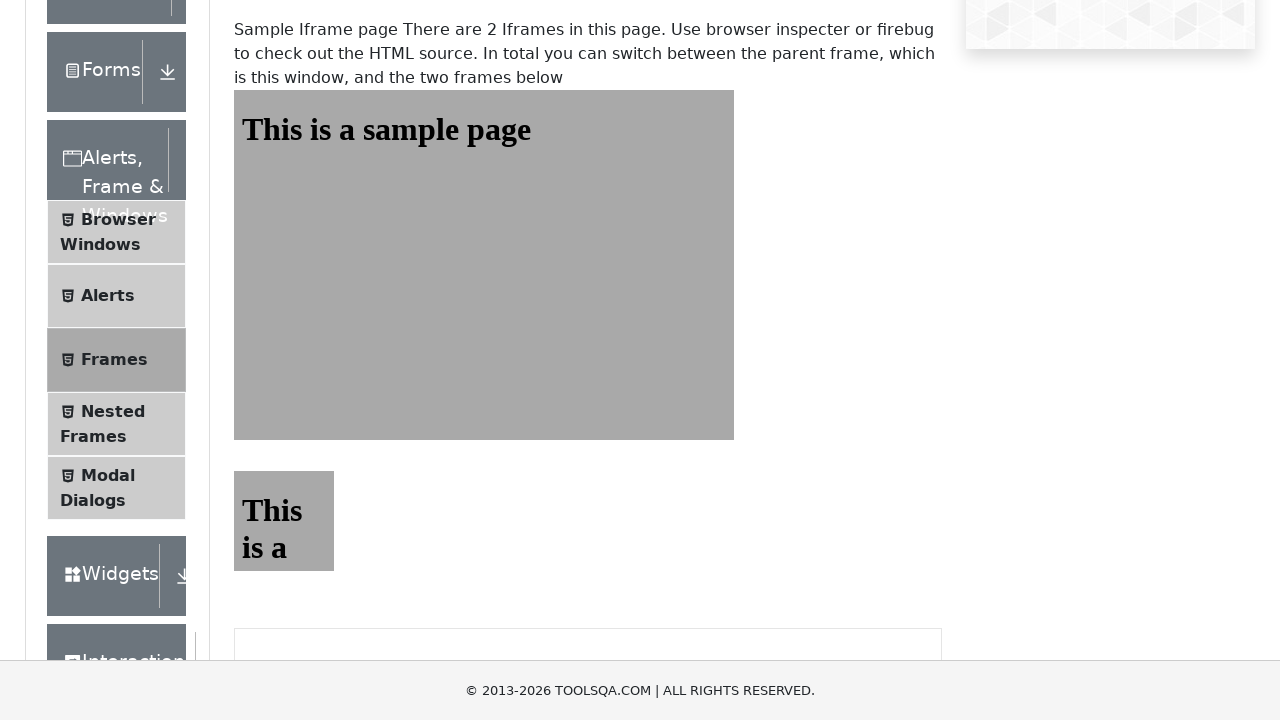

Verified frame2 height is 100px
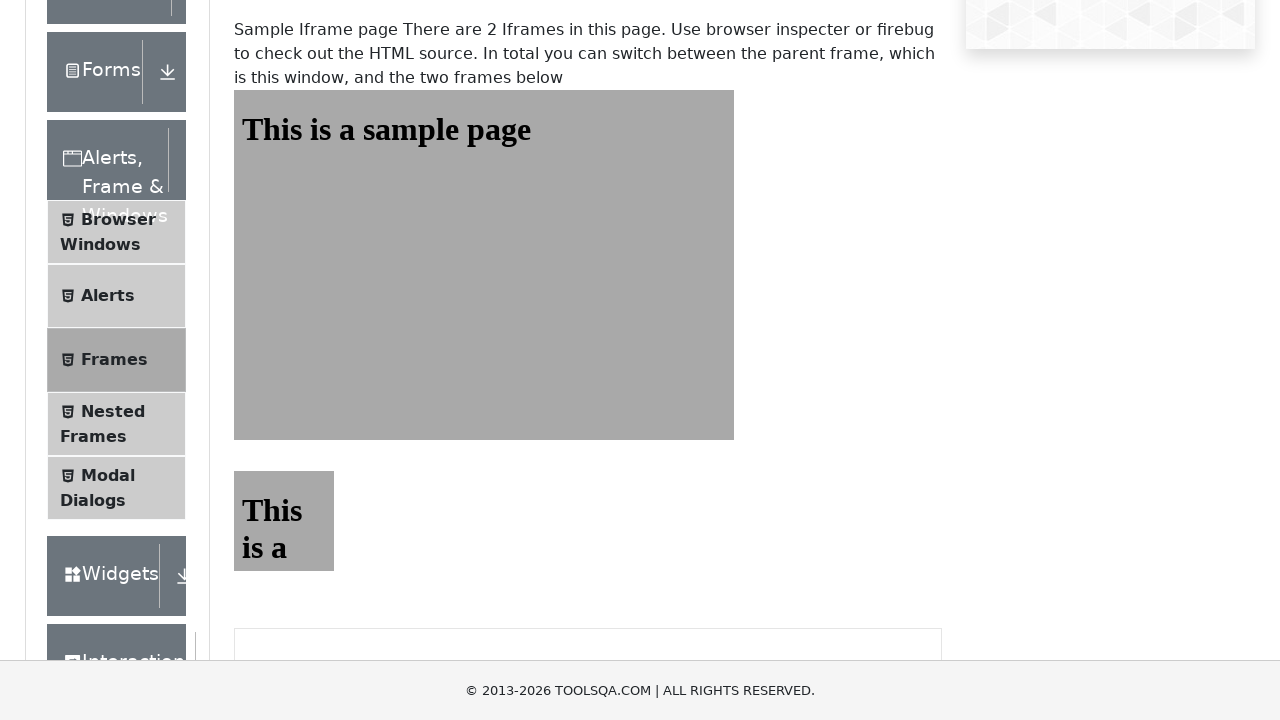

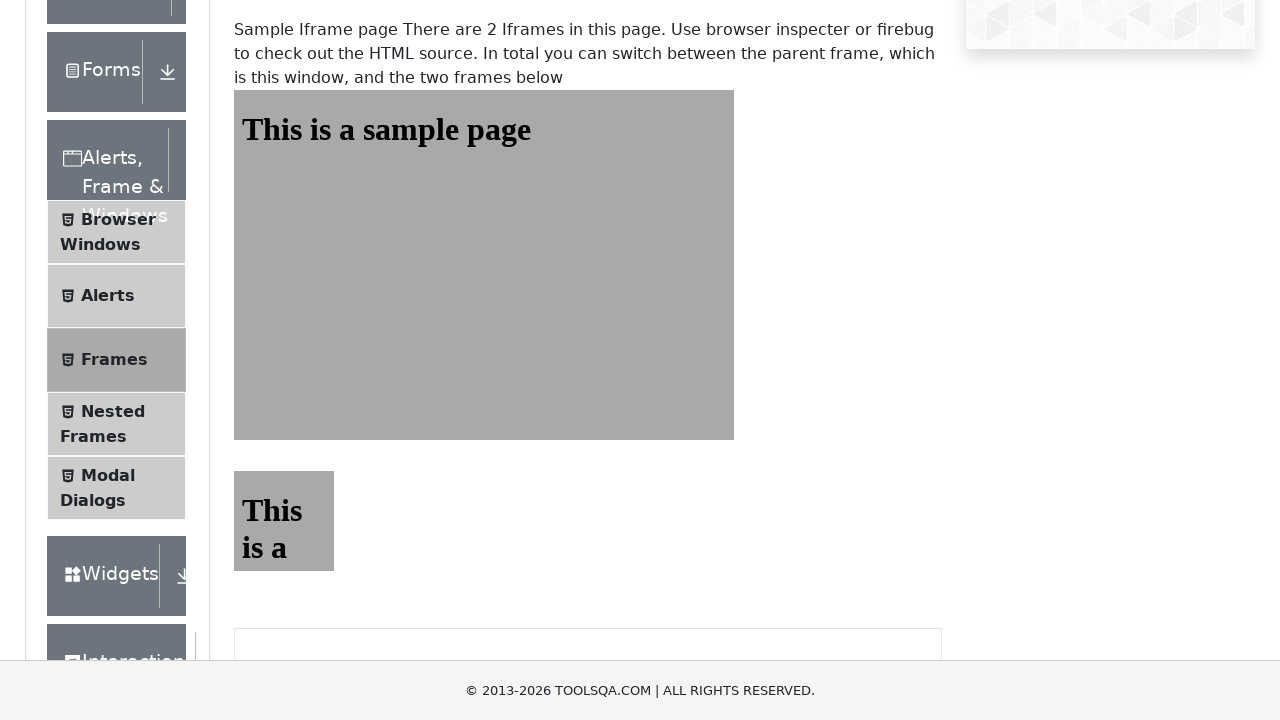